Tests that navigation contains links to all required pages (index, hitta-hit, personal)

Starting URL: https://ntig-uppsala.github.io/Frisor-Saxe/index.html

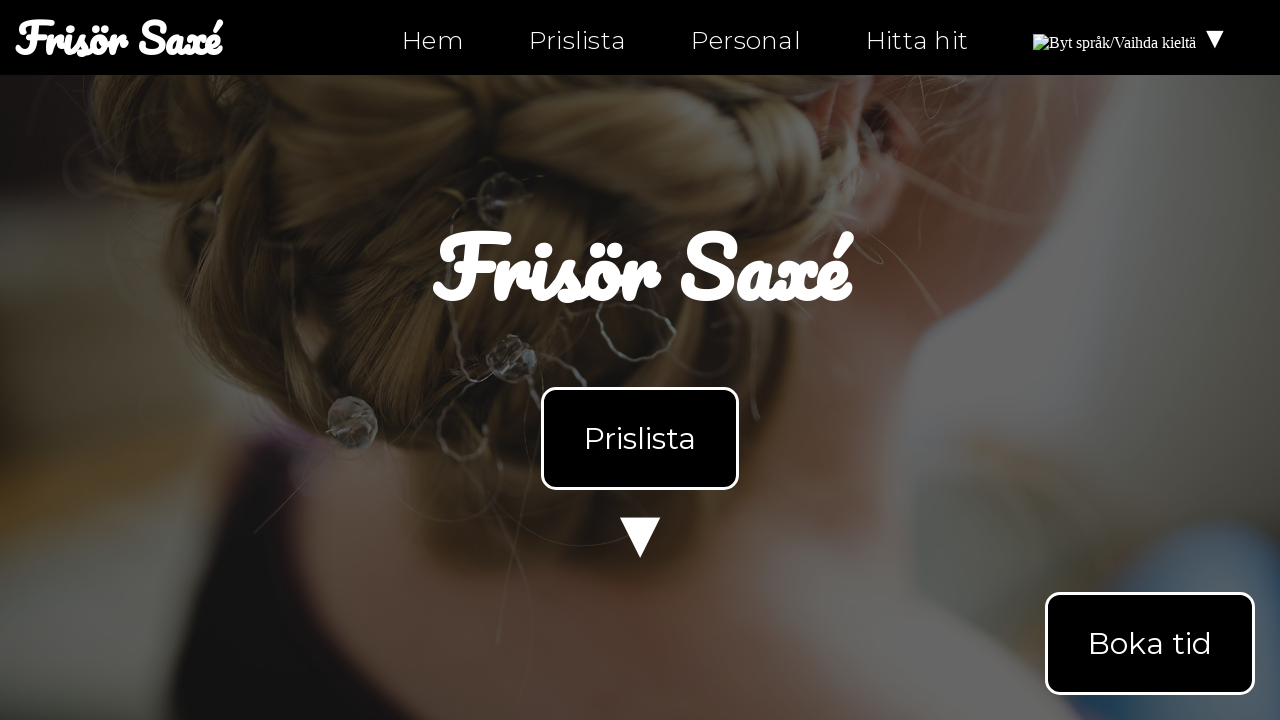

Navigated to index.html
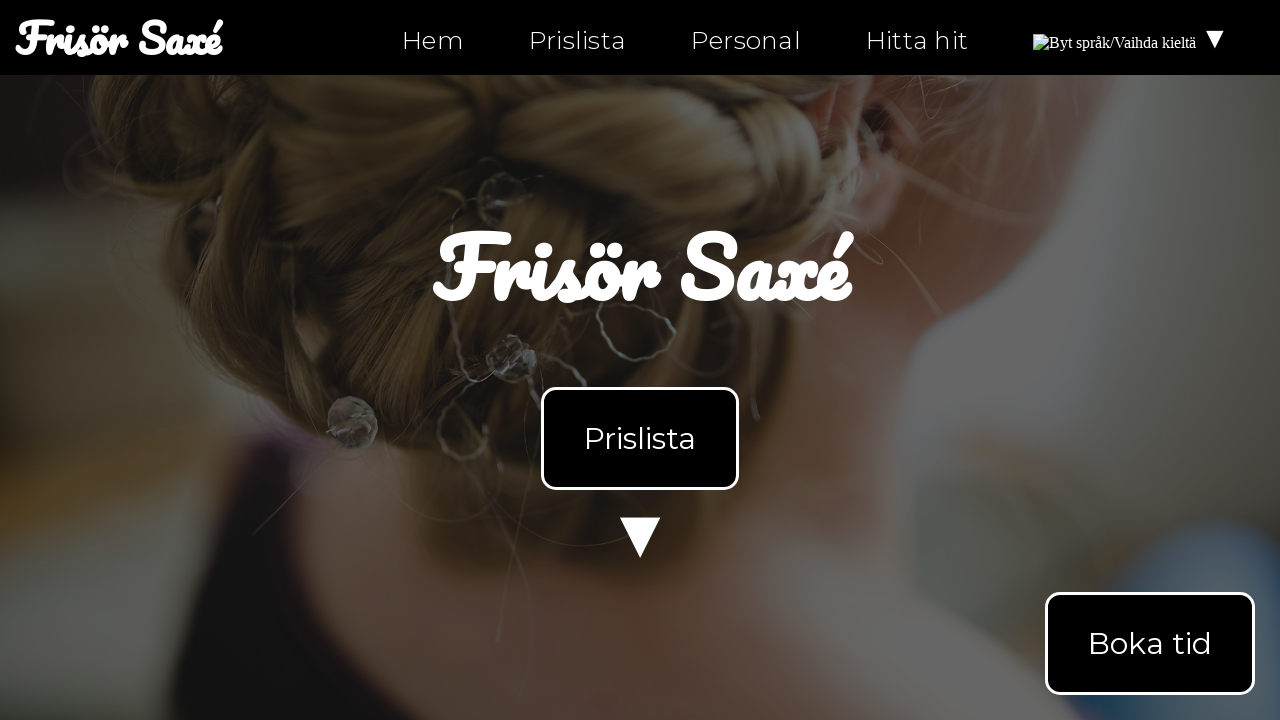

Retrieved all navigation links from index.html
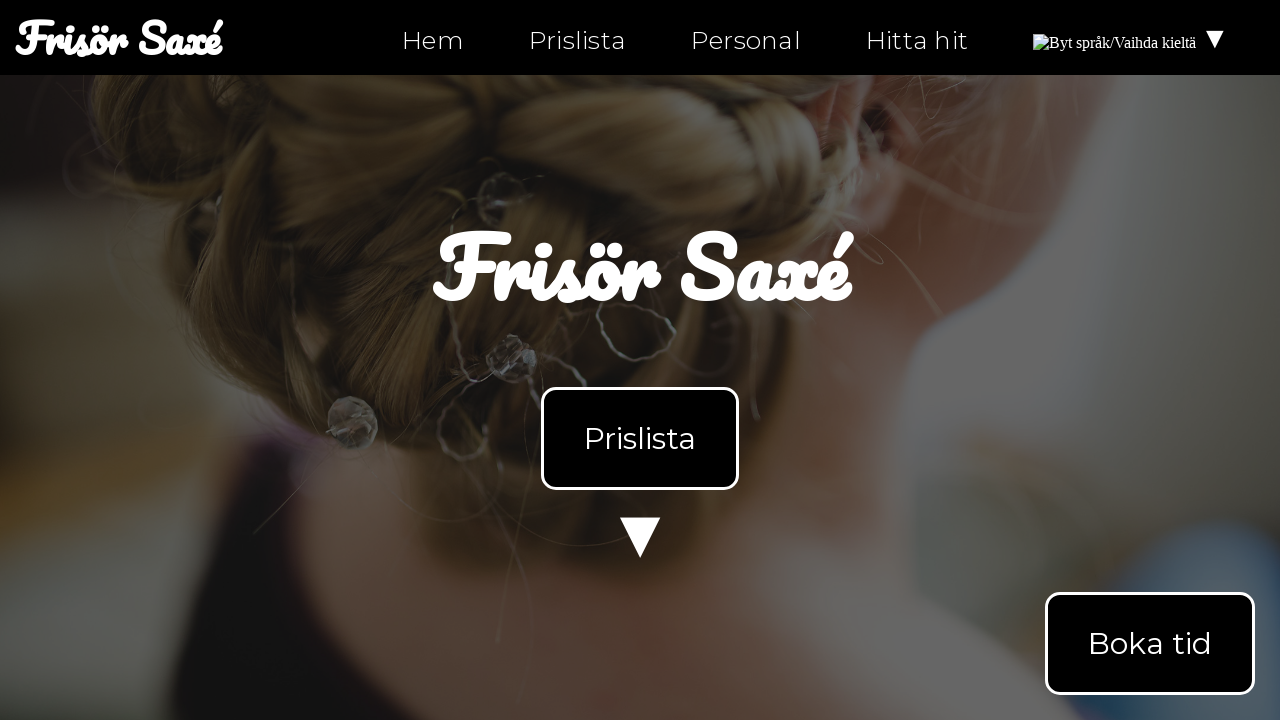

Extracted href attributes from navigation links on index.html
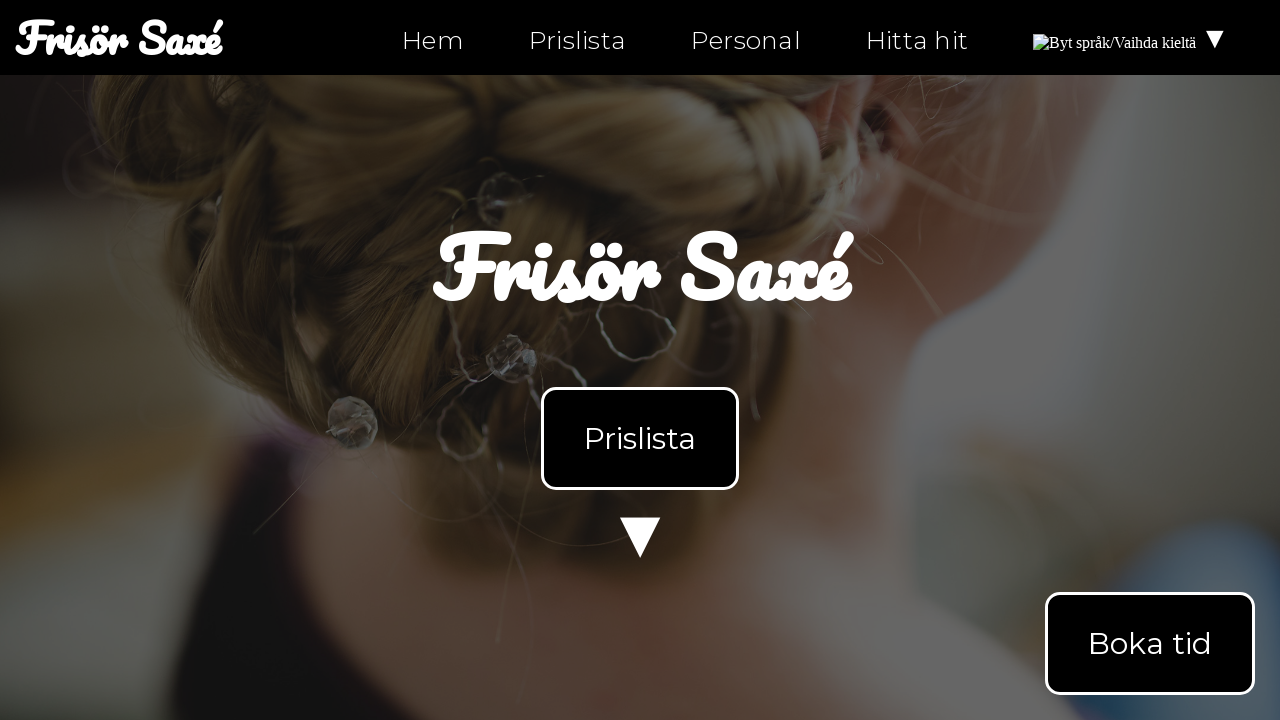

Verified that 'index.html' link exists in navigation on index.html
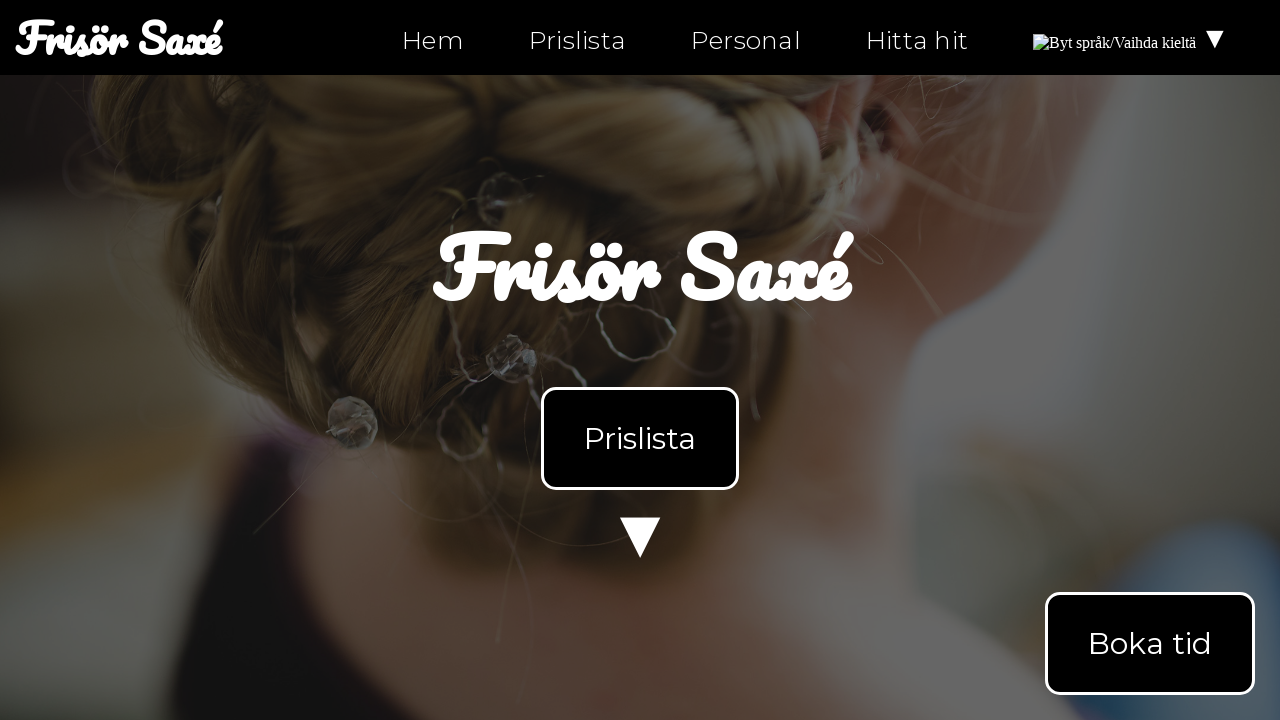

Verified that 'hitta-hit.html' link exists in navigation on index.html
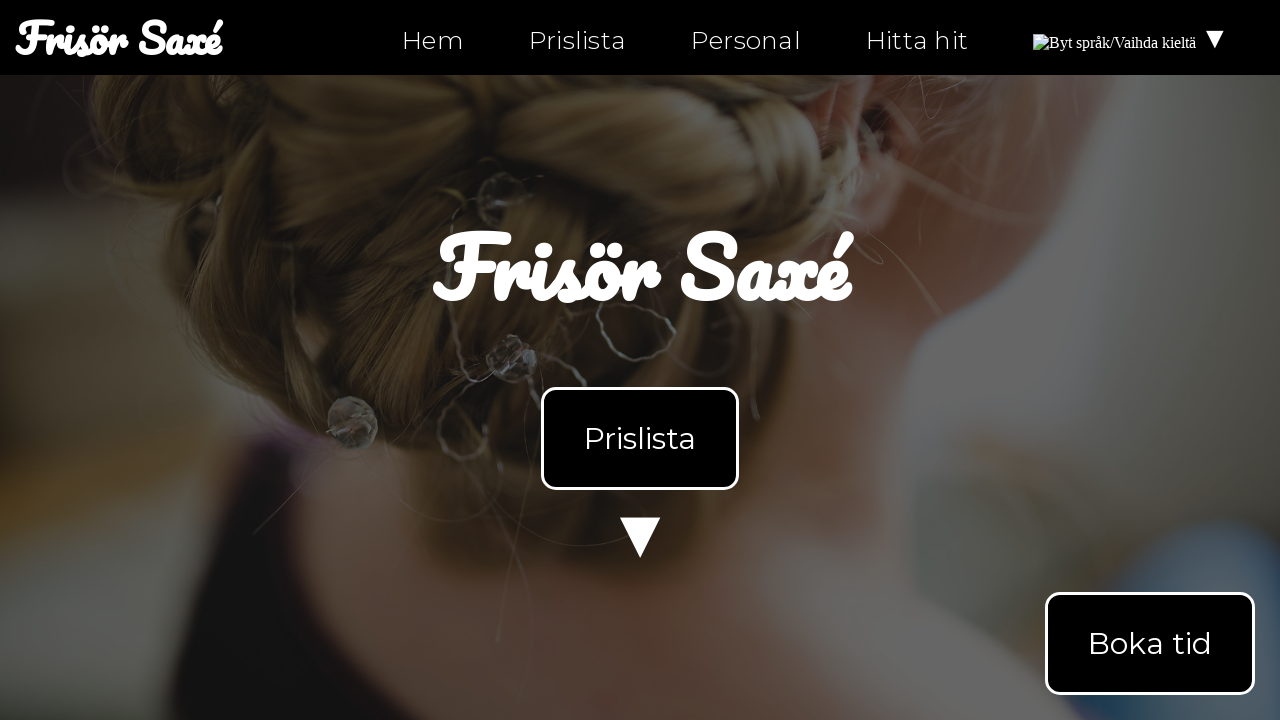

Verified that 'personal.html' link exists in navigation on index.html
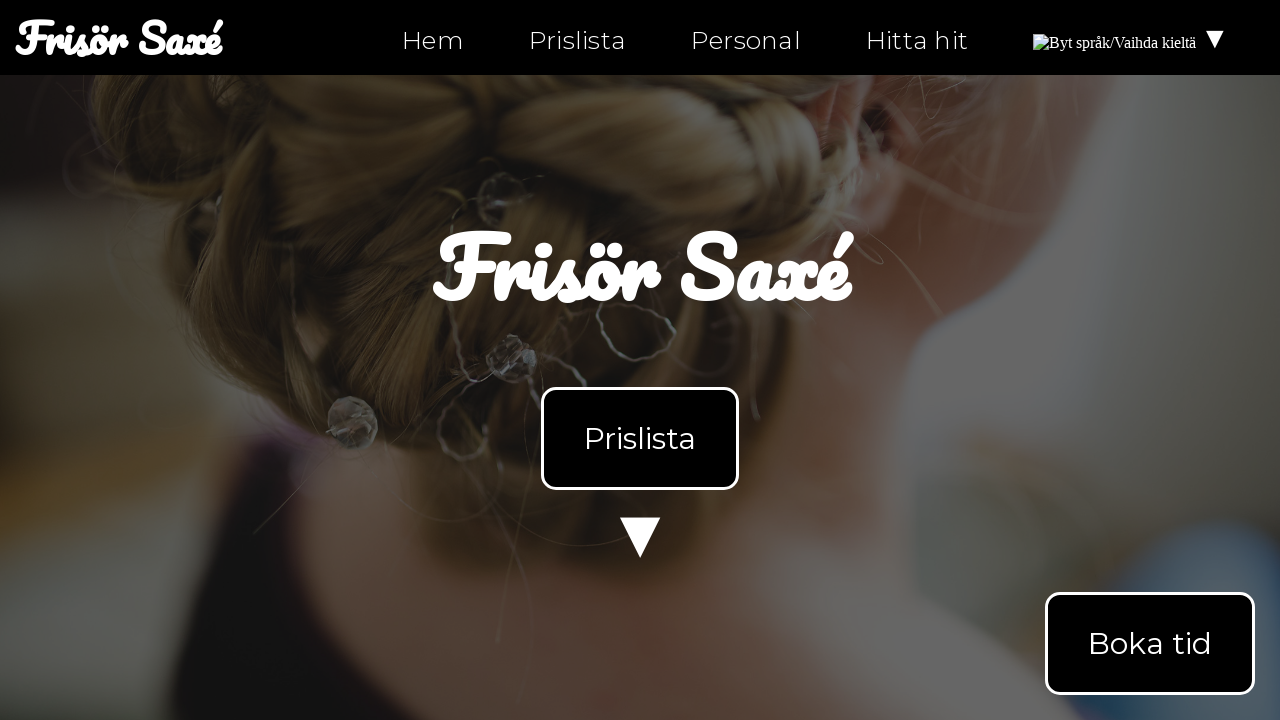

Navigated to personal.html
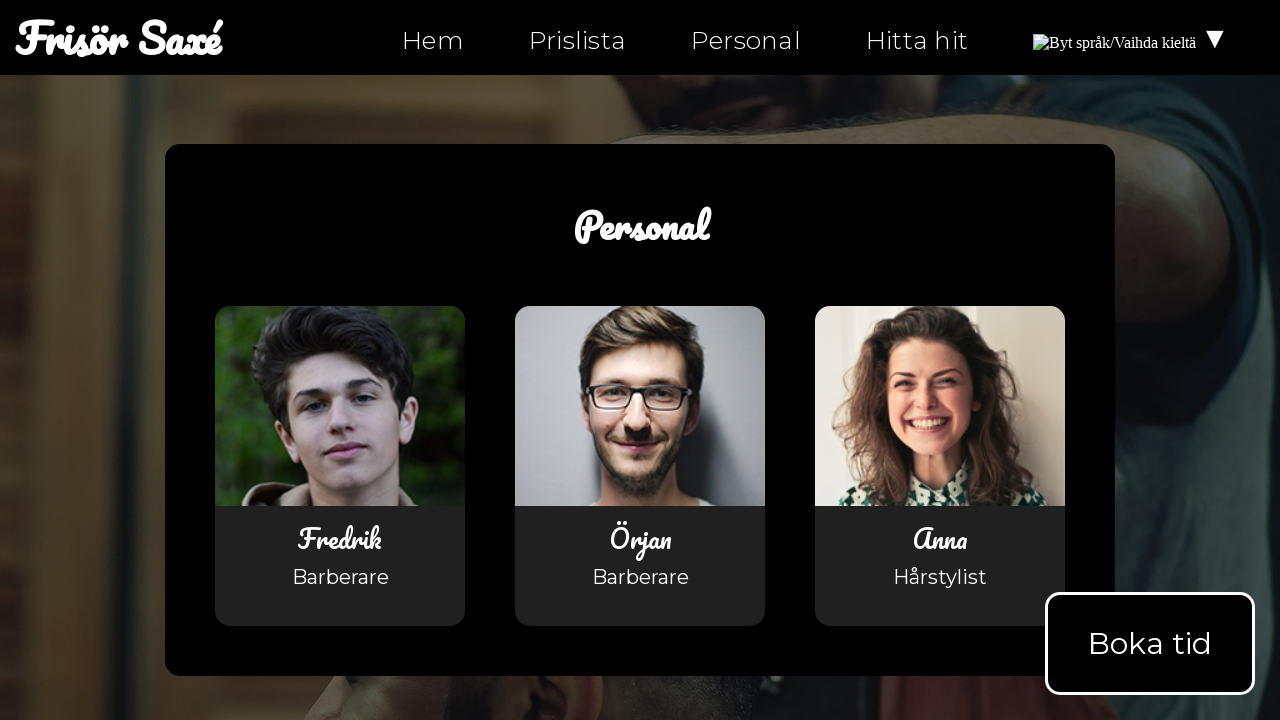

Retrieved all navigation links from personal.html
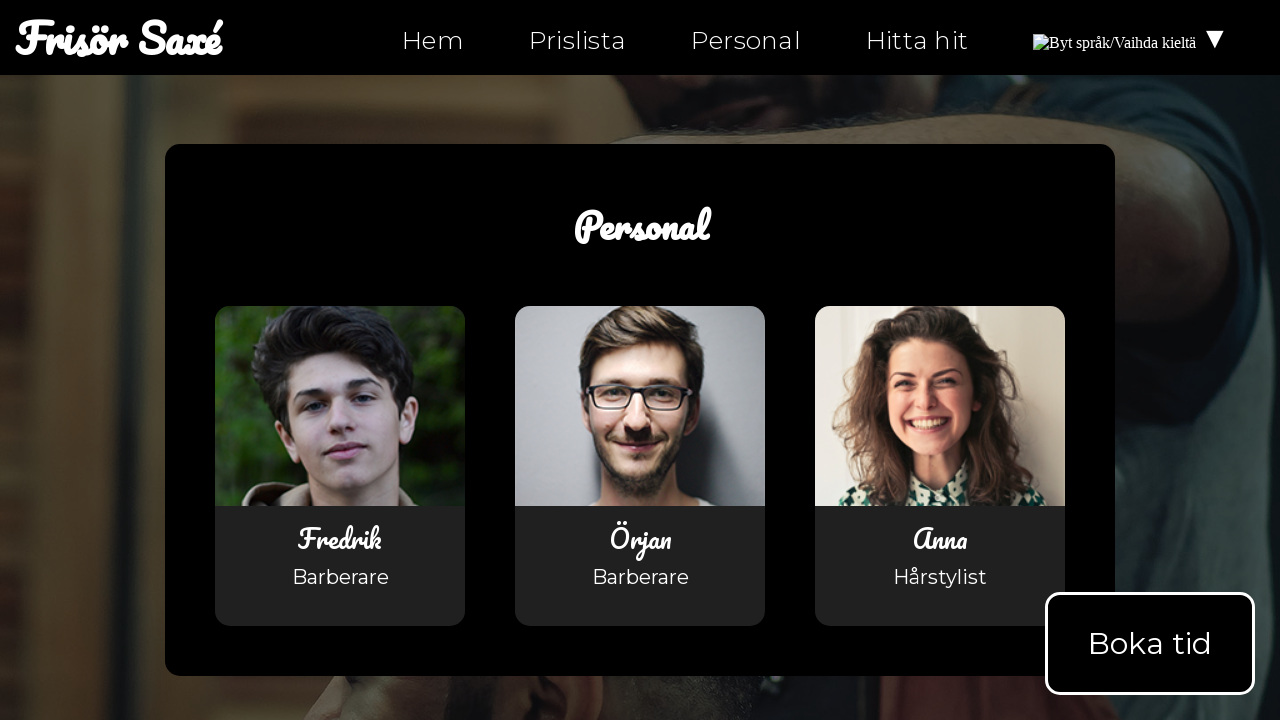

Extracted href attributes from navigation links on personal.html
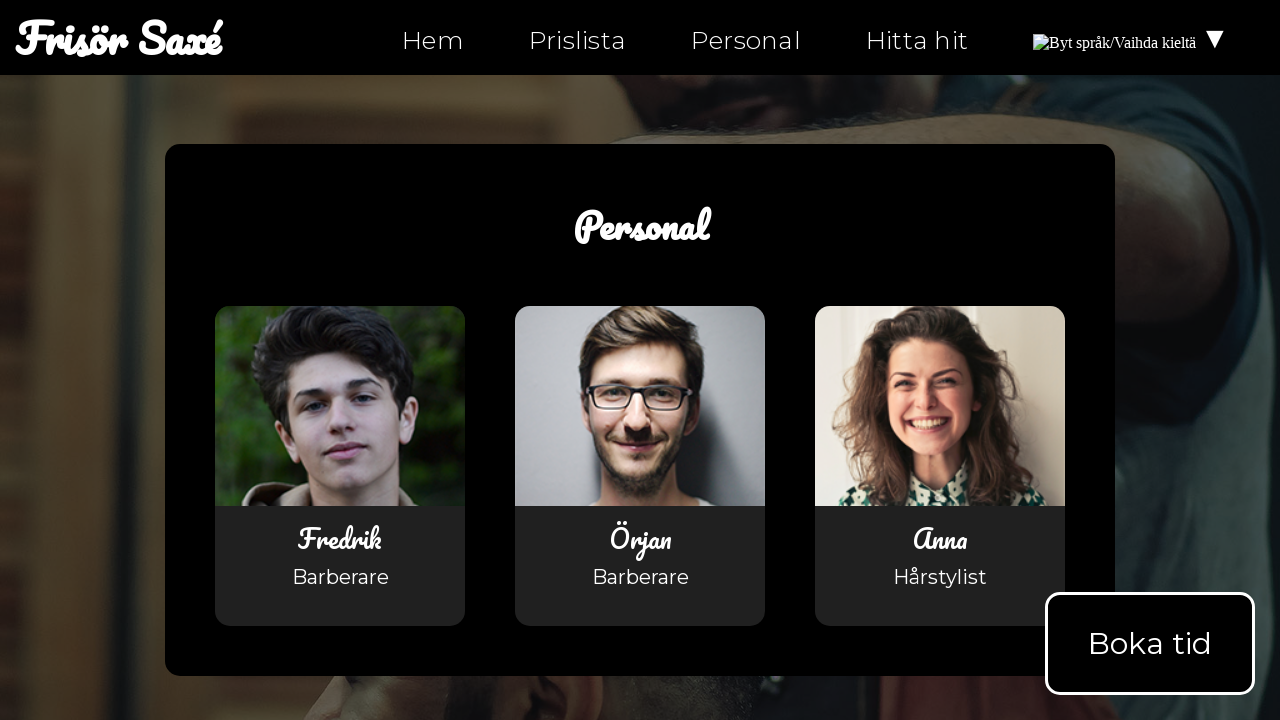

Verified that 'index.html' link exists in navigation on personal.html
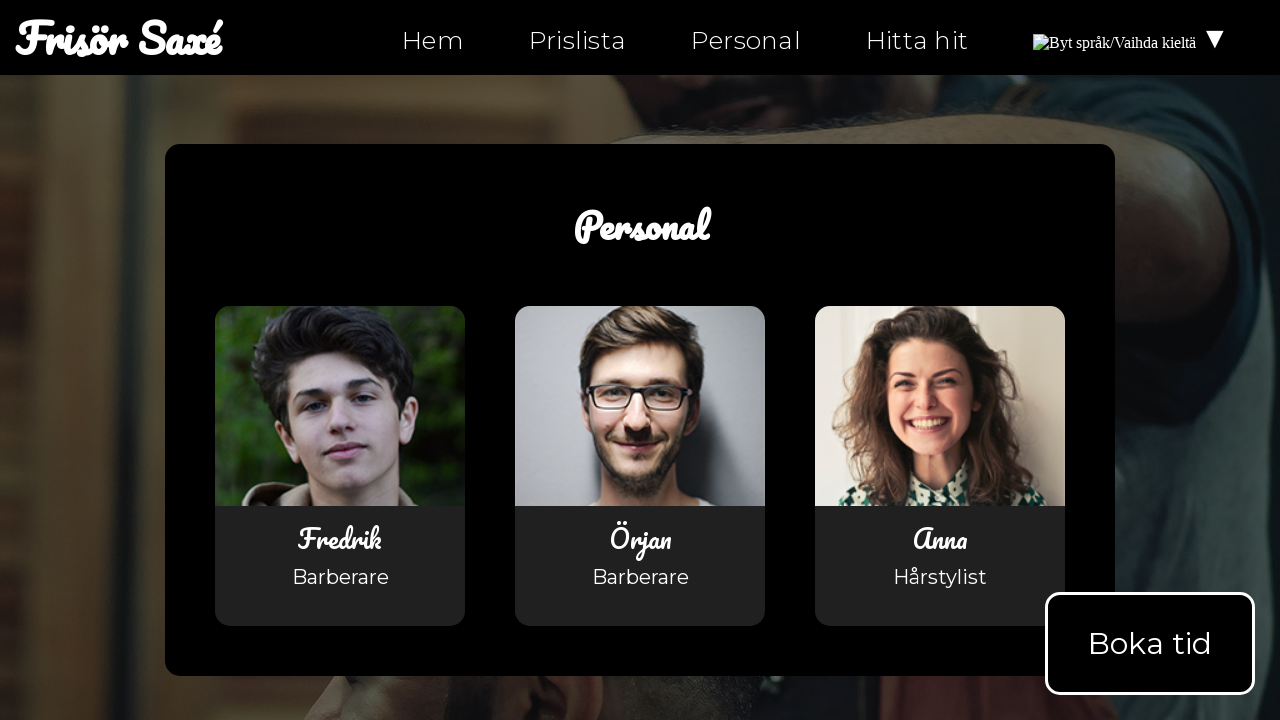

Verified that 'hitta-hit.html' link exists in navigation on personal.html
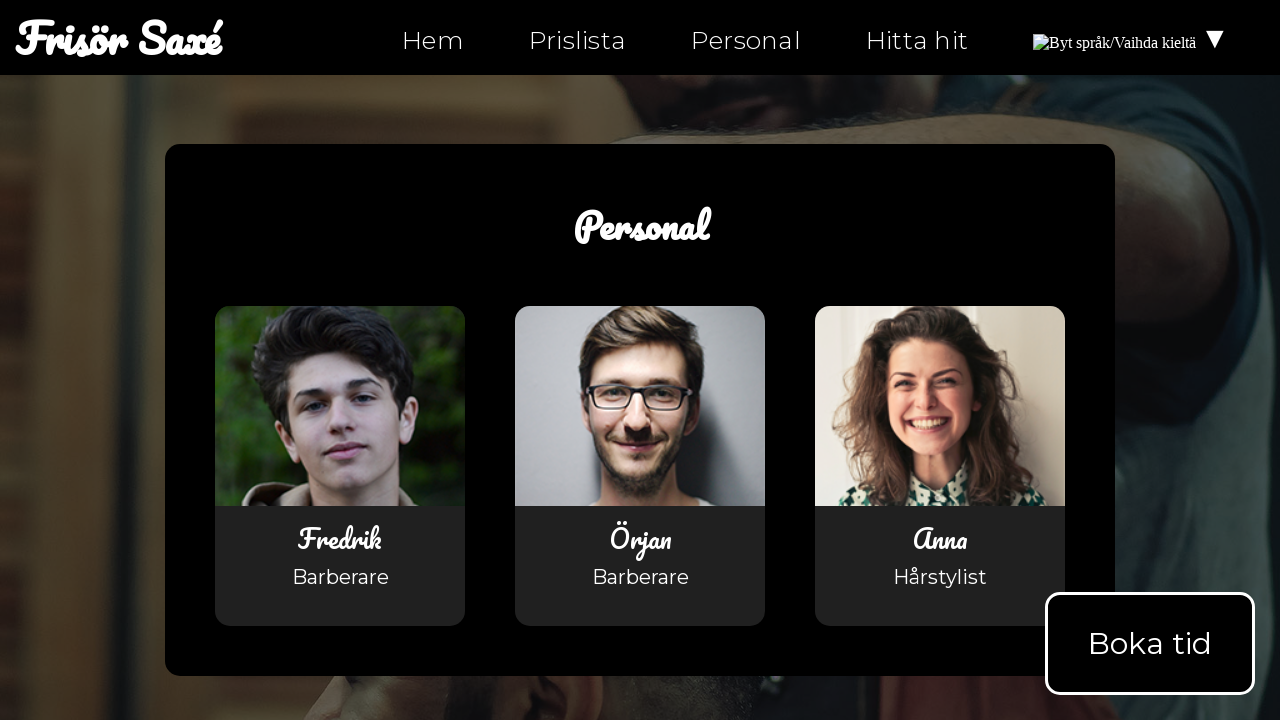

Verified that 'personal.html' link exists in navigation on personal.html
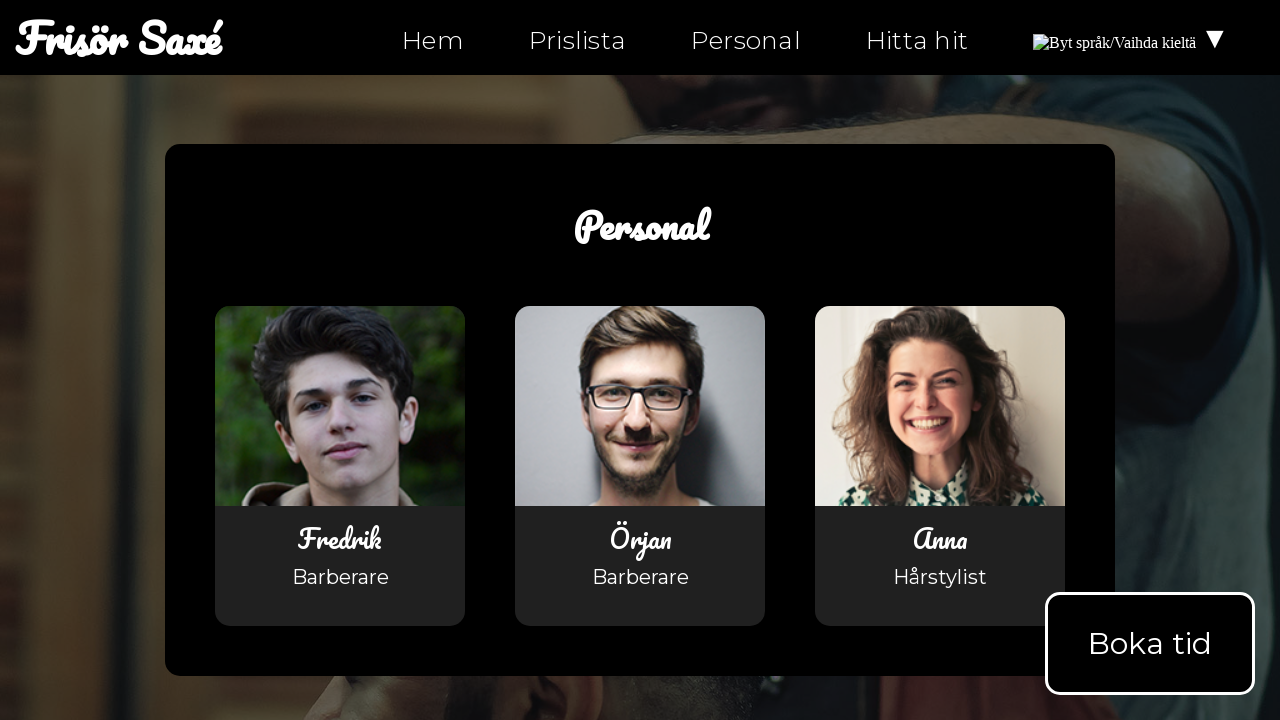

Navigated to hitta-hit.html
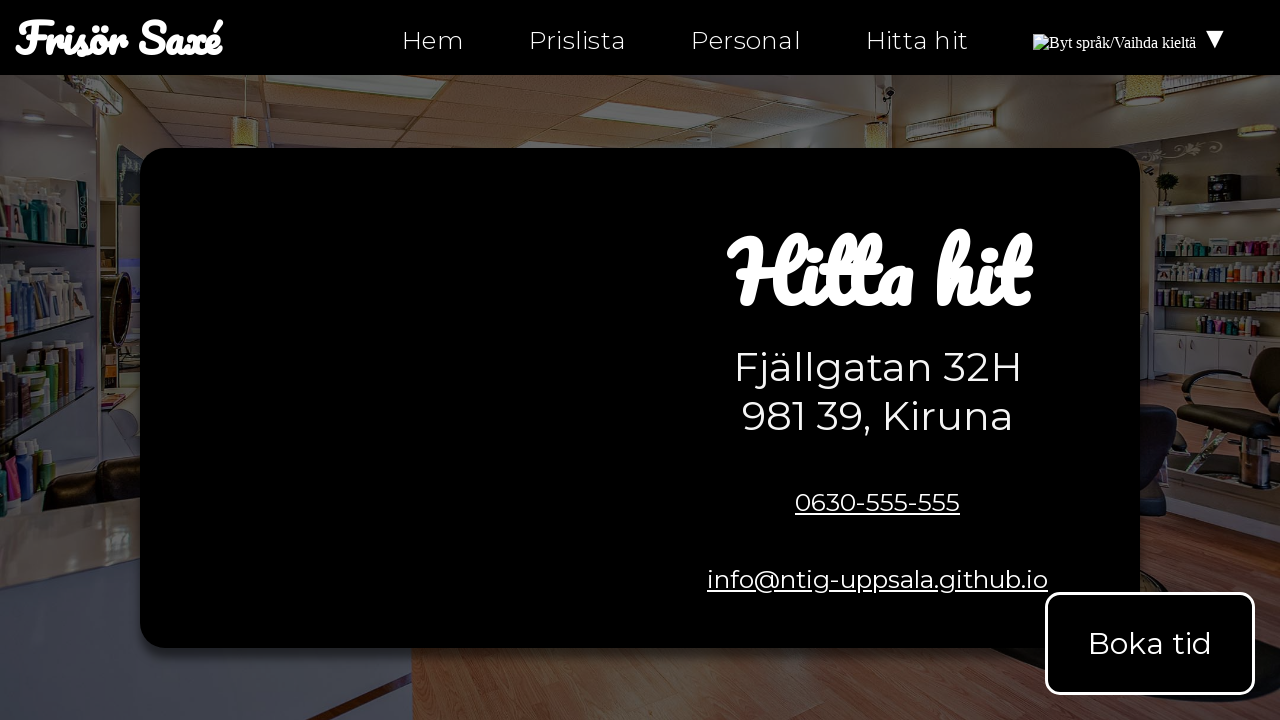

Retrieved all navigation links from hitta-hit.html
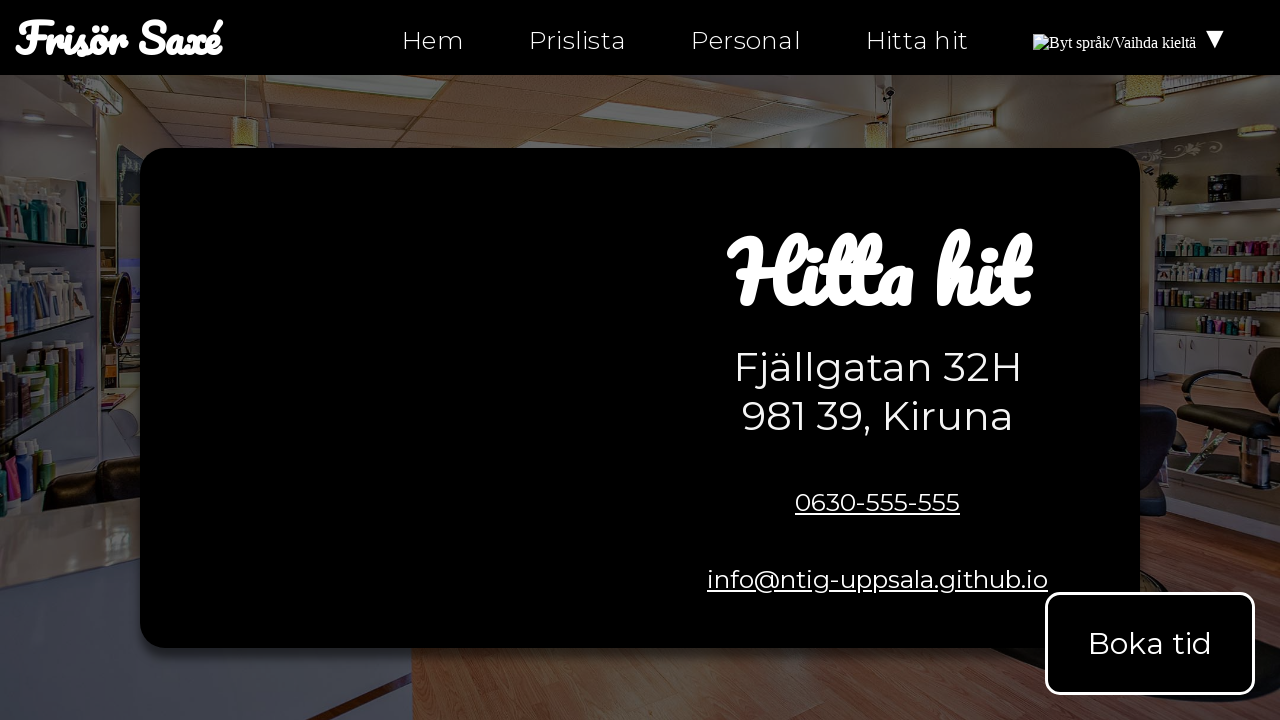

Extracted href attributes from navigation links on hitta-hit.html
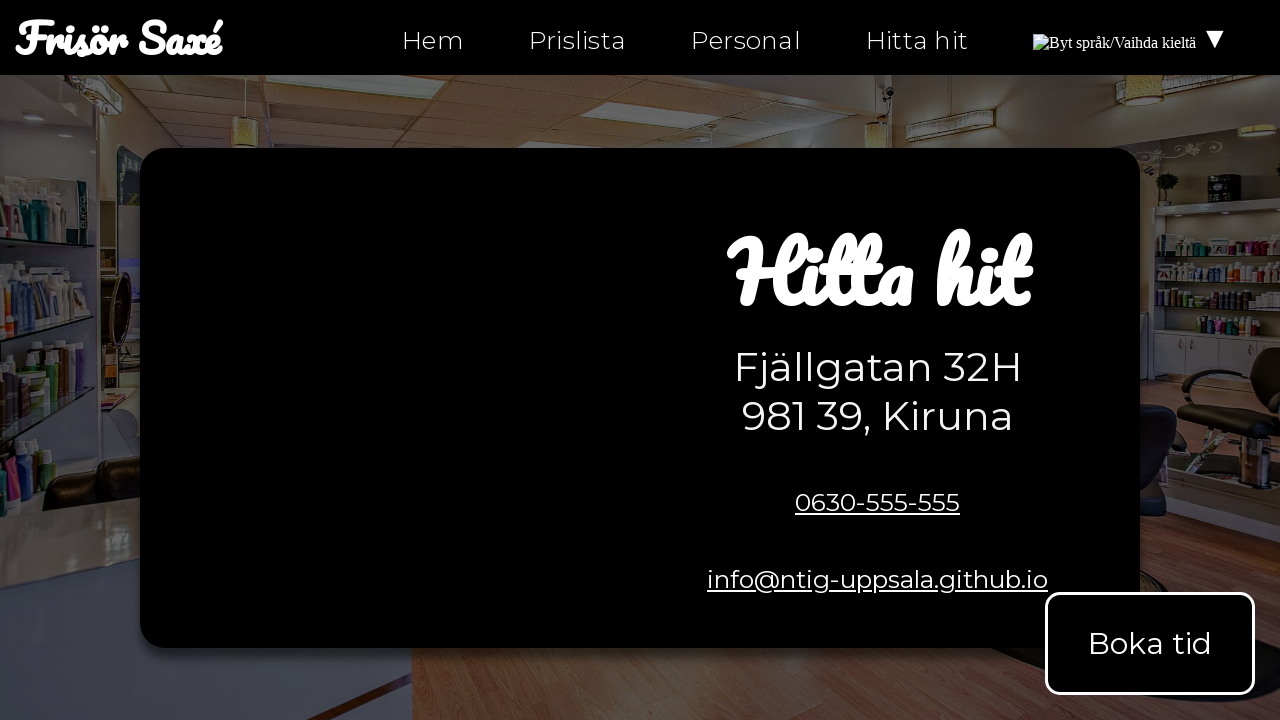

Verified that 'index.html' link exists in navigation on hitta-hit.html
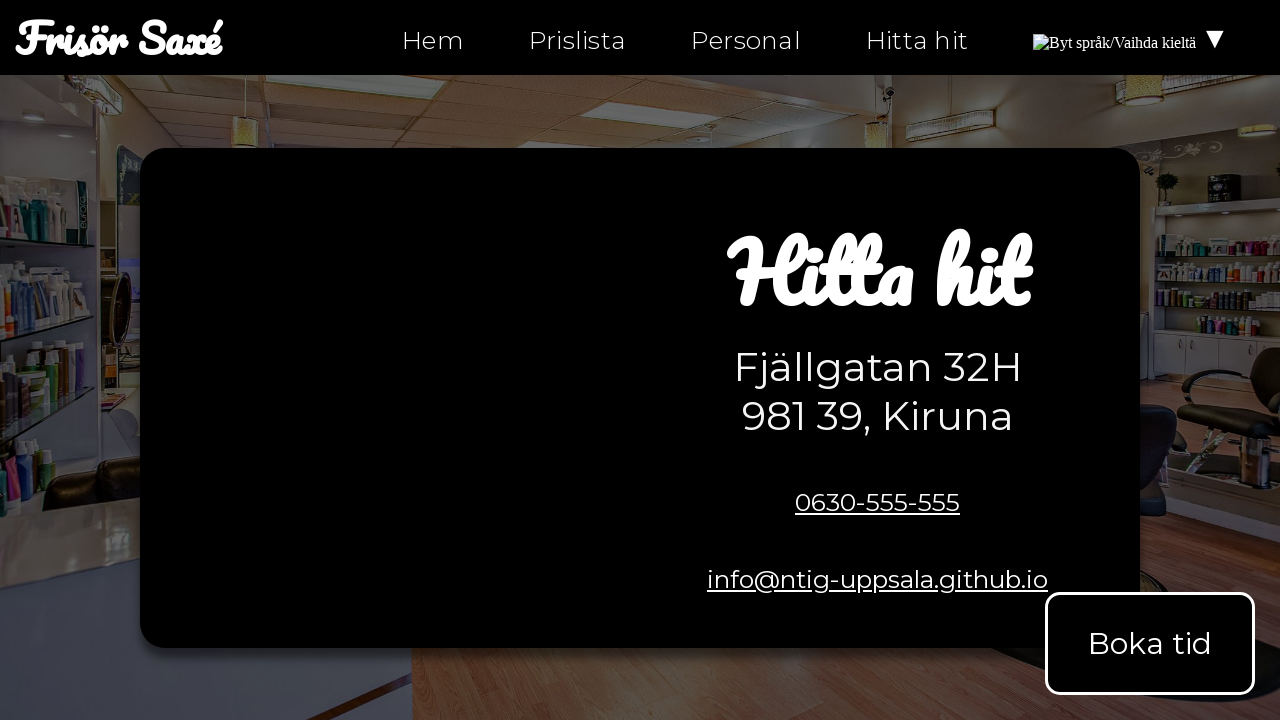

Verified that 'hitta-hit.html' link exists in navigation on hitta-hit.html
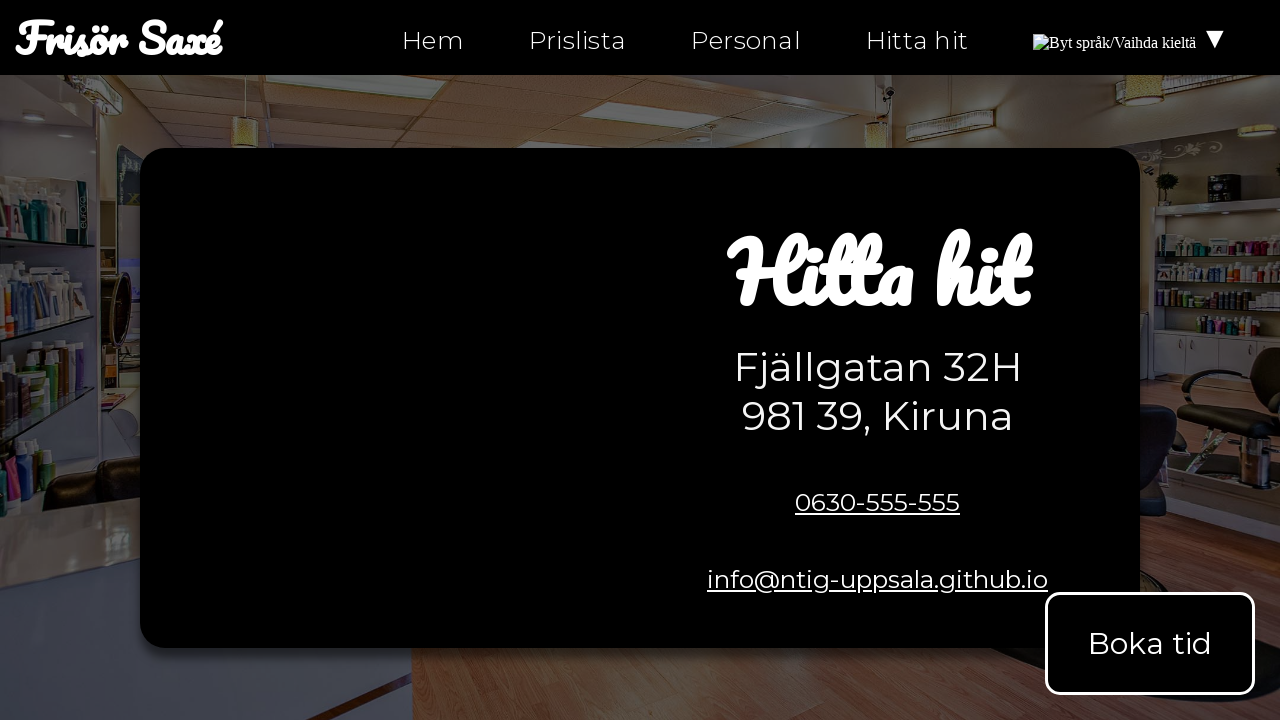

Verified that 'personal.html' link exists in navigation on hitta-hit.html
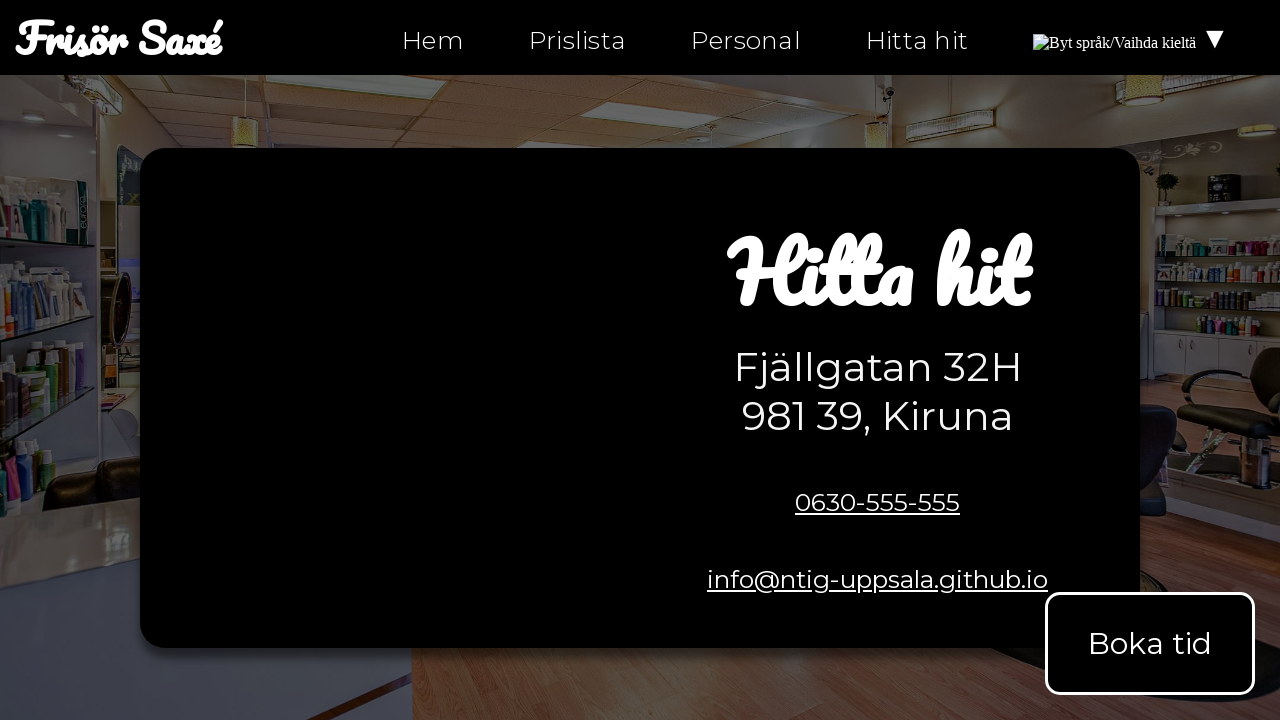

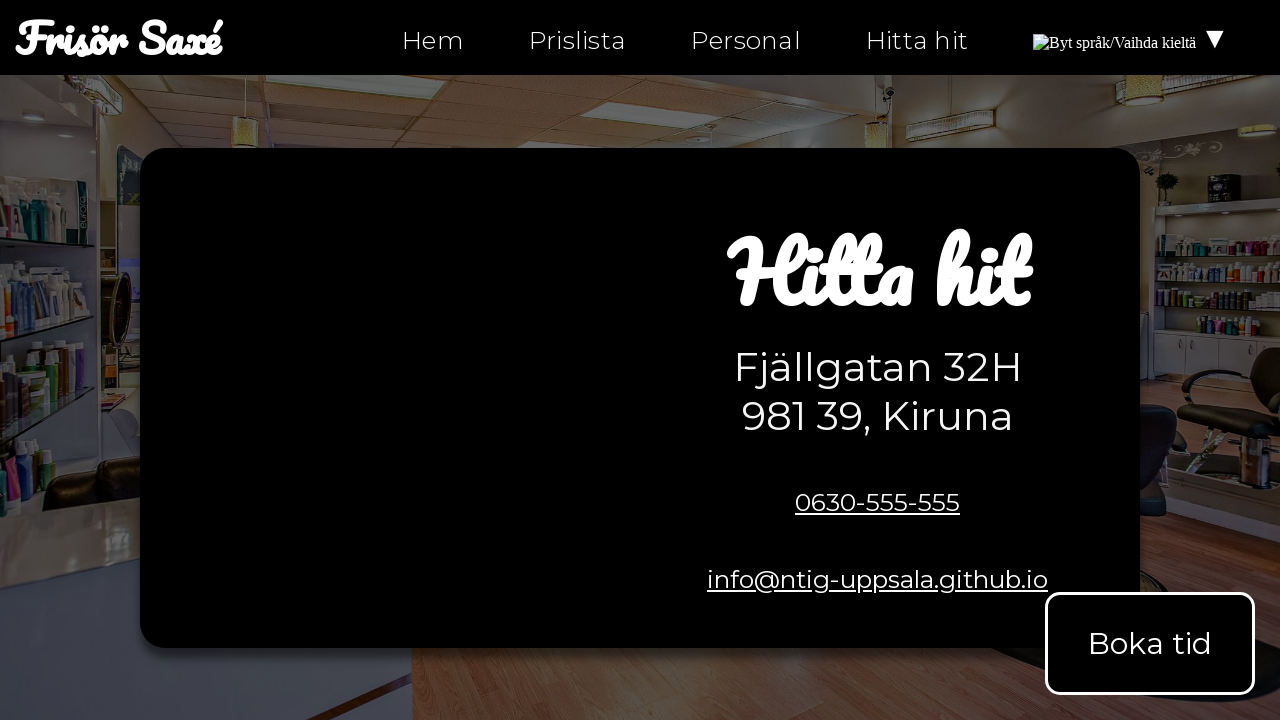